Tests login functionality on SauceDemo application by entering username and password credentials and verifying successful navigation to products page

Starting URL: https://www.saucedemo.com/v1/index.html

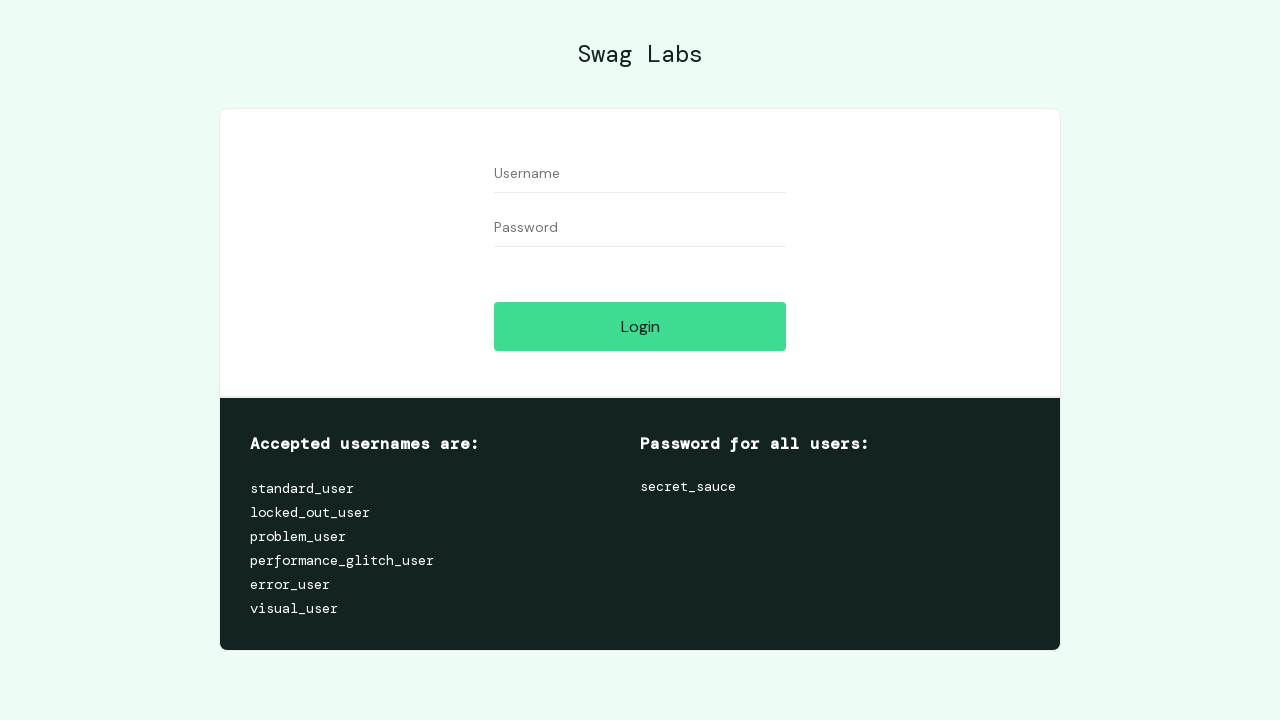

Filled username field with 'standard_user' on #user-name
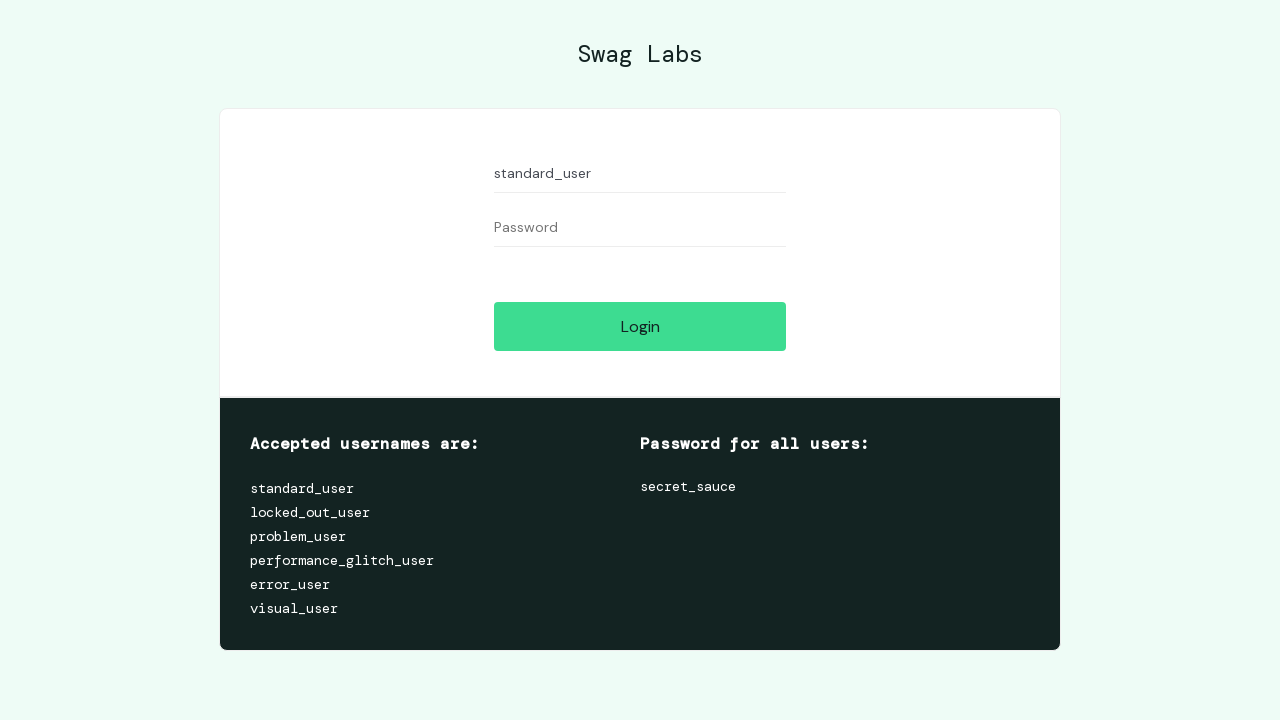

Filled password field with 'secret_sauce' on #password
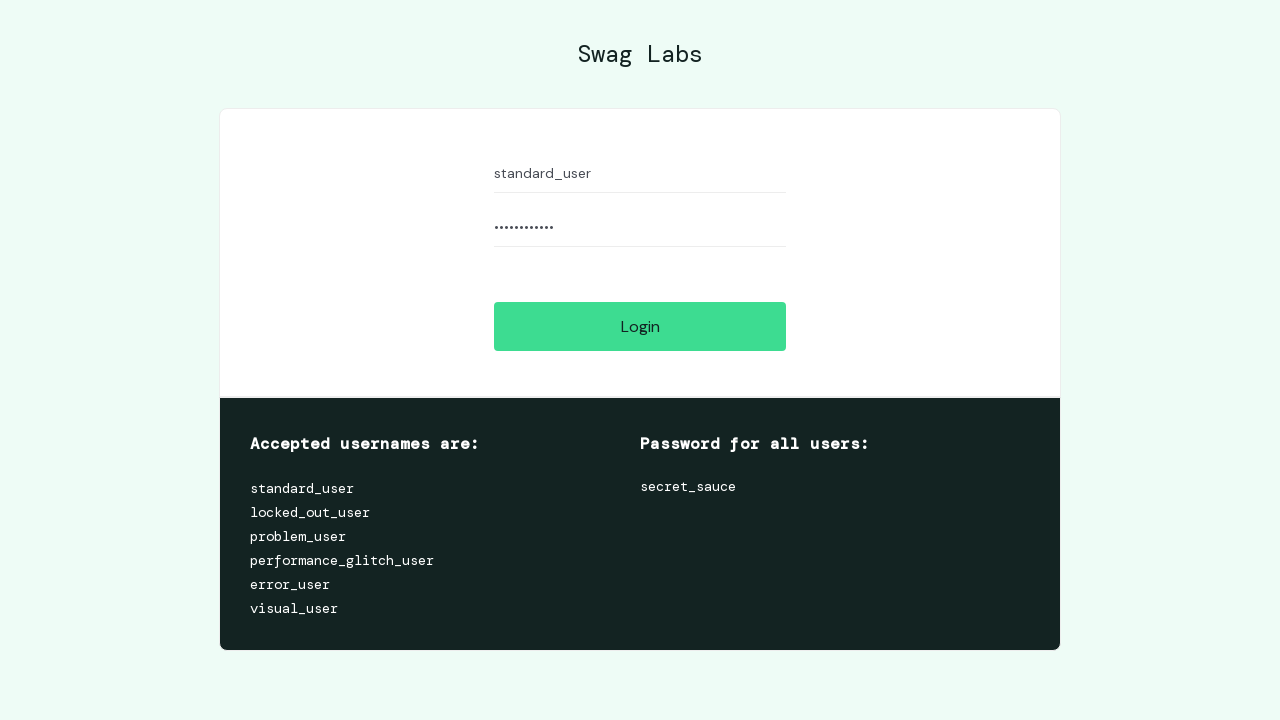

Clicked login button to submit credentials at (640, 326) on #login-button
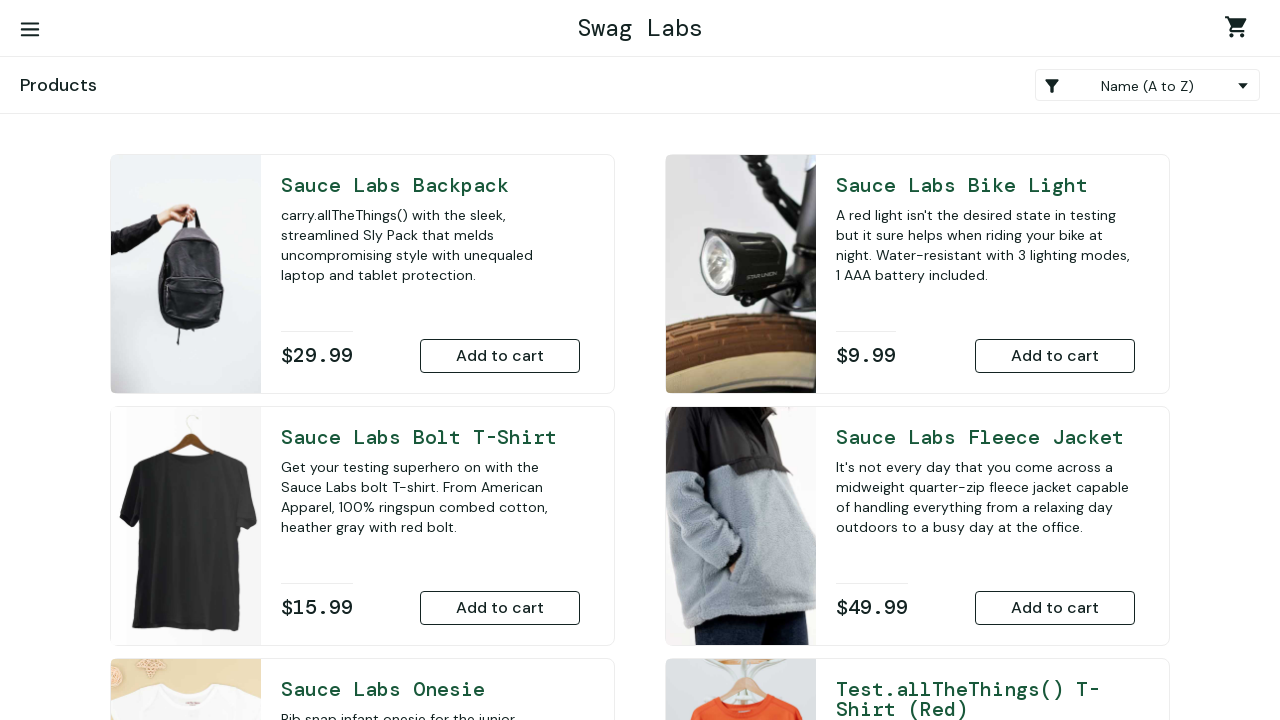

Products page loaded successfully after login
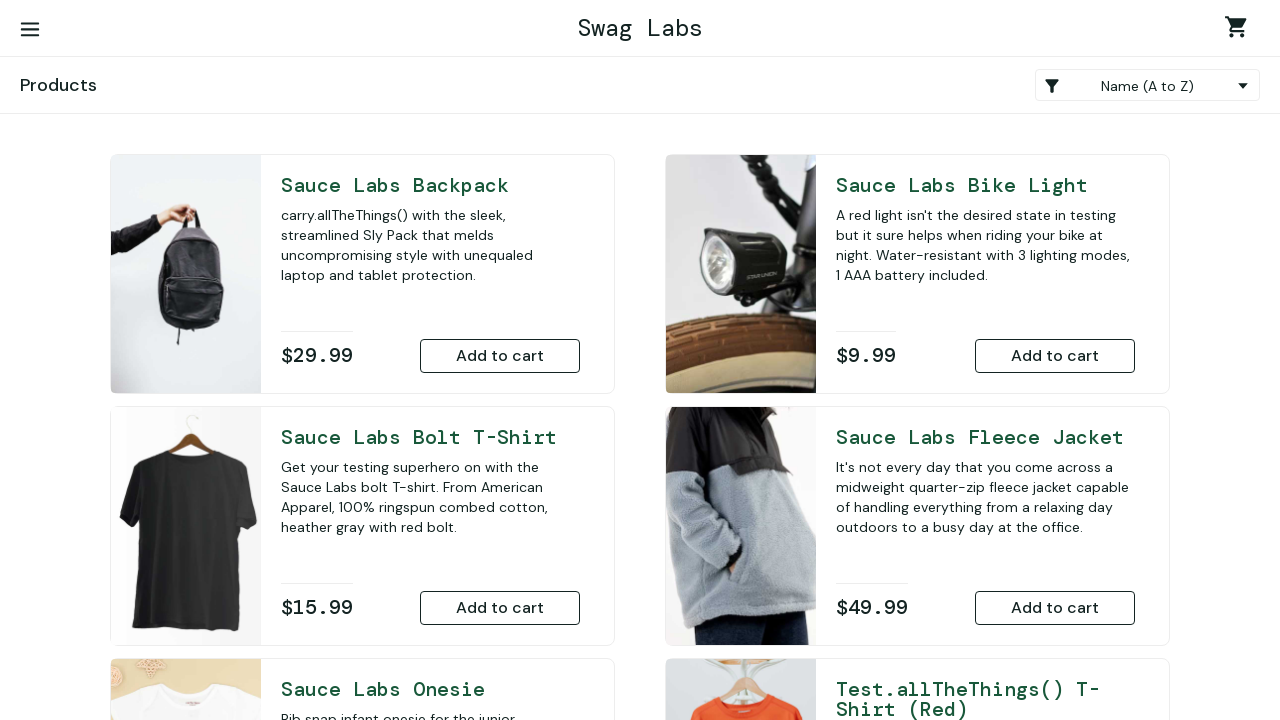

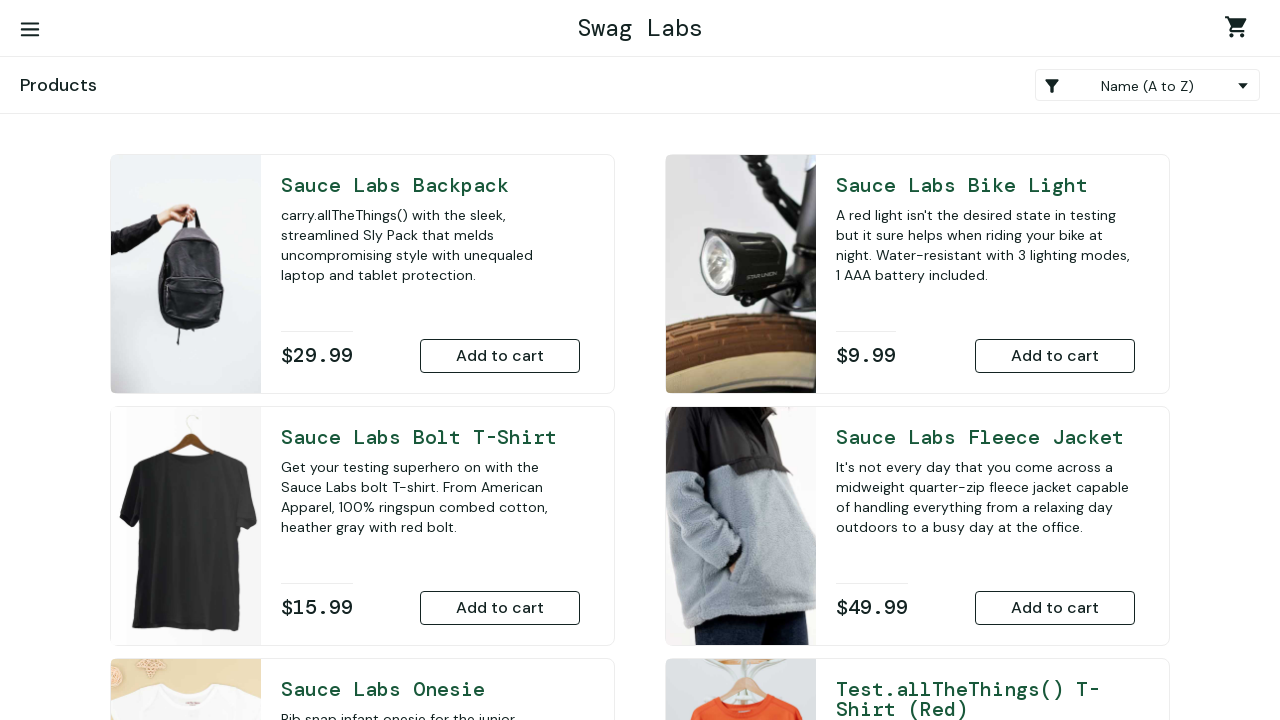